Tests JavaScript alert handling by clicking a button that triggers an alert, accepting it, and verifying the result message displays "You successfully clicked an alert"

Starting URL: https://the-internet.herokuapp.com/javascript_alerts

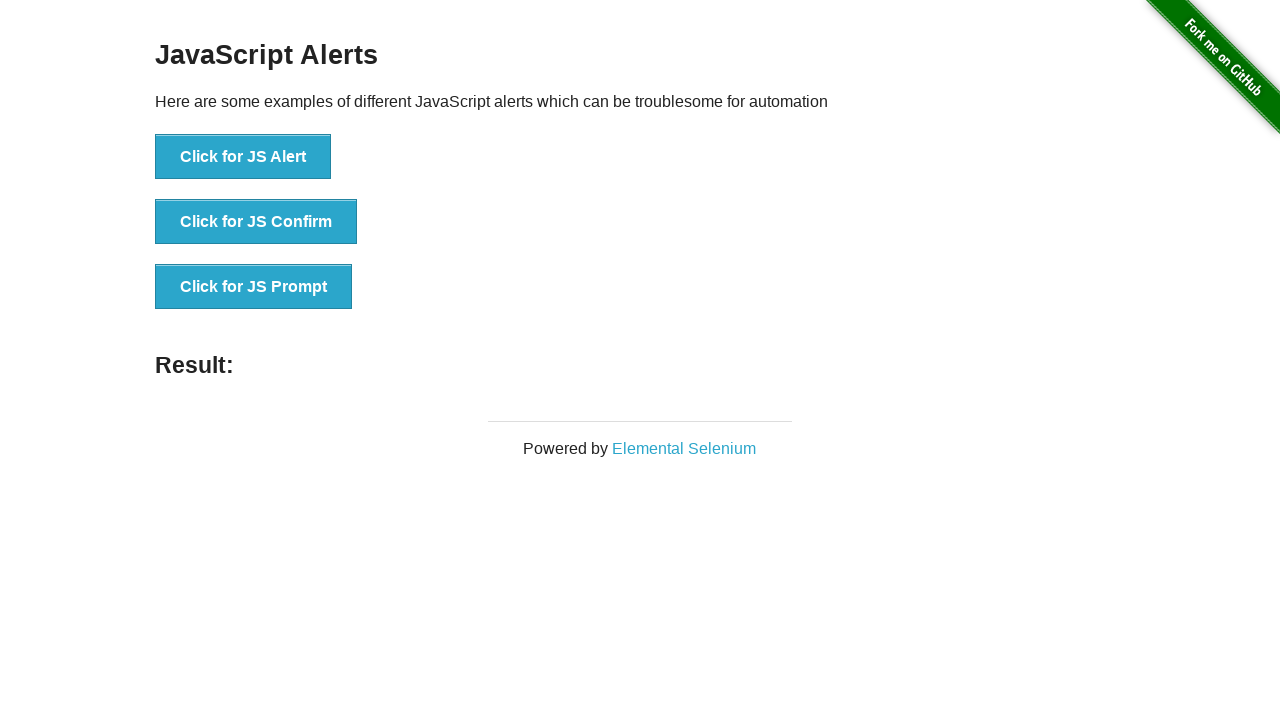

Clicked the 'Click for JS Alert' button to trigger JavaScript alert at (243, 157) on xpath=//*[text()='Click for JS Alert']
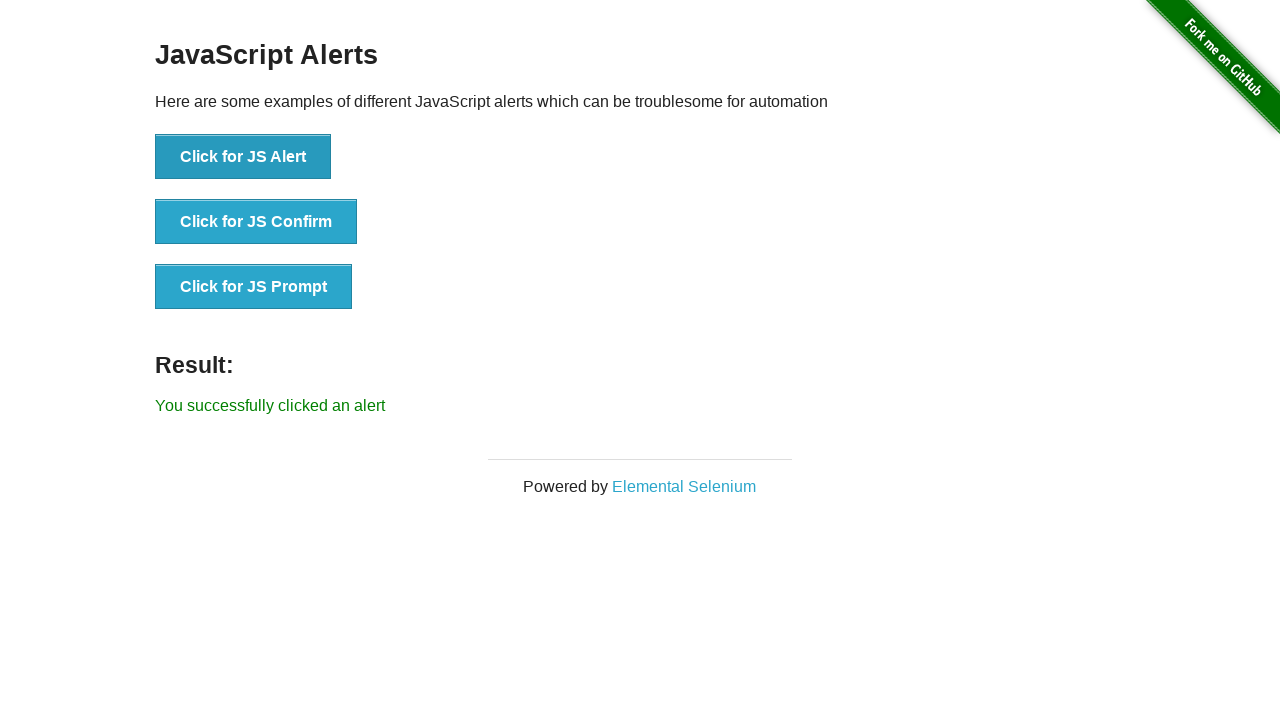

Set up dialog handler to automatically accept alerts
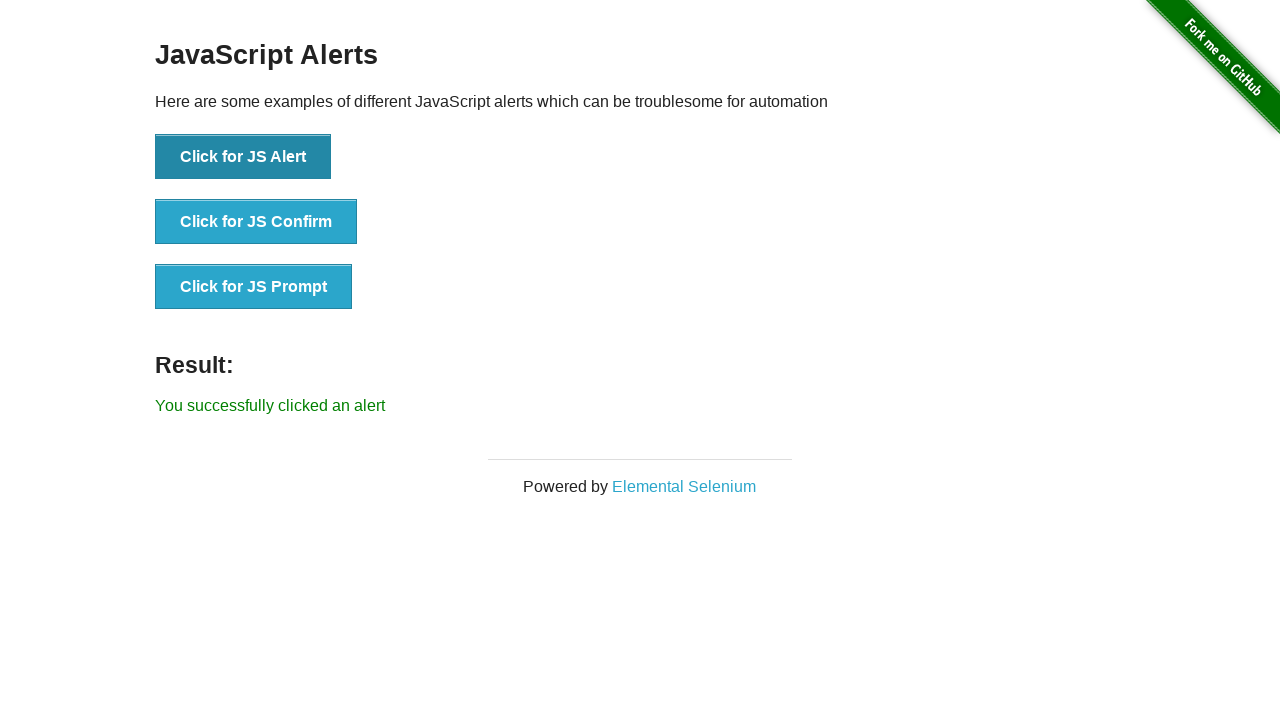

Clicked the 'Click for JS Alert' button again to trigger and accept the alert at (243, 157) on xpath=//*[text()='Click for JS Alert']
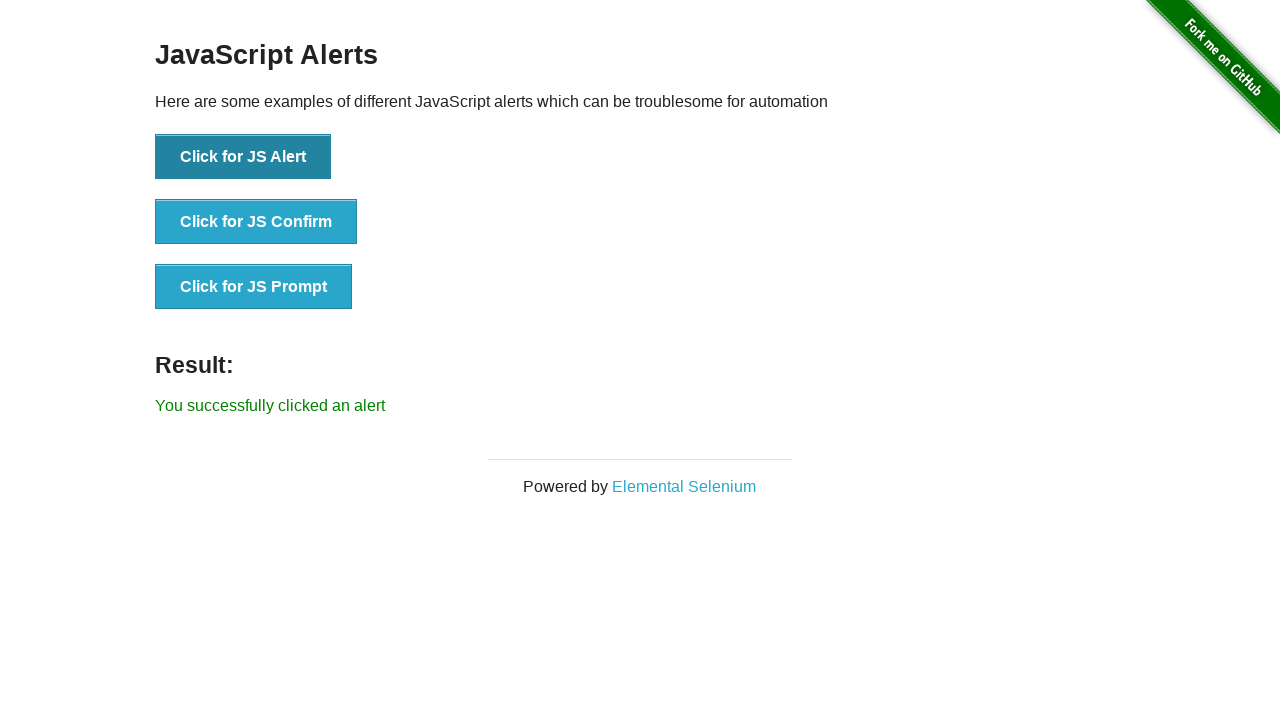

Waited for result message element to appear
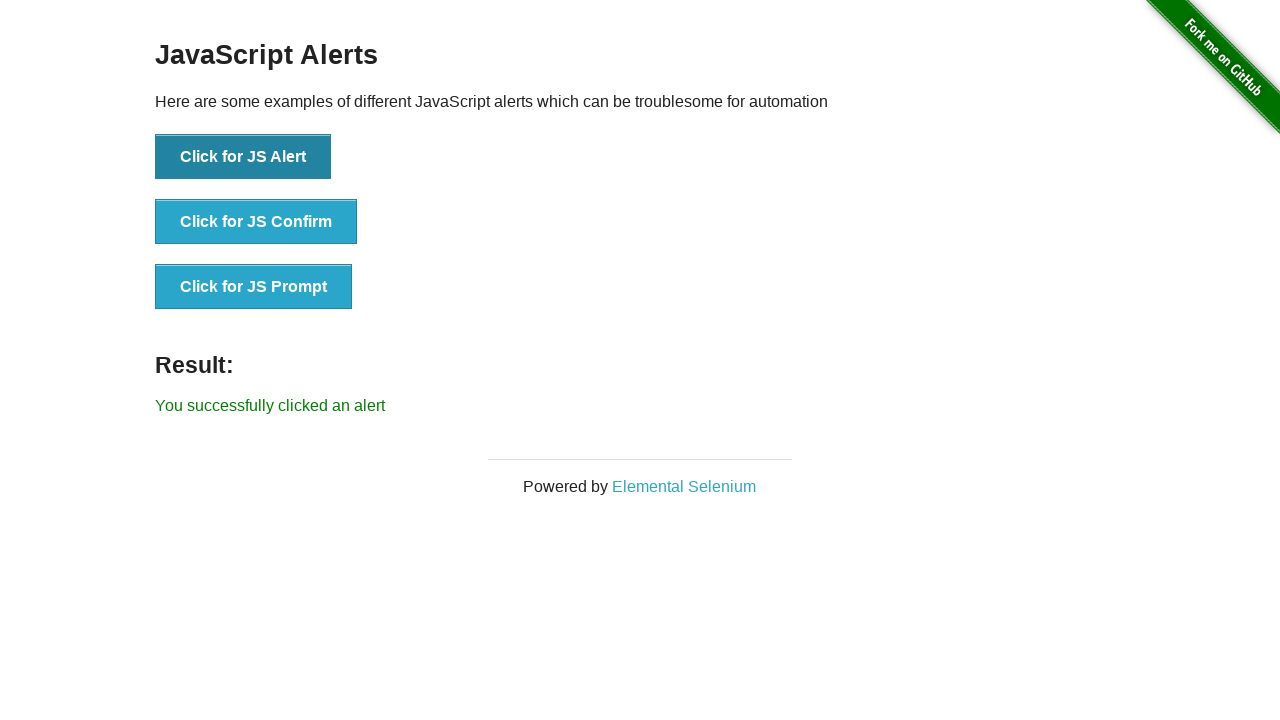

Retrieved result message text content
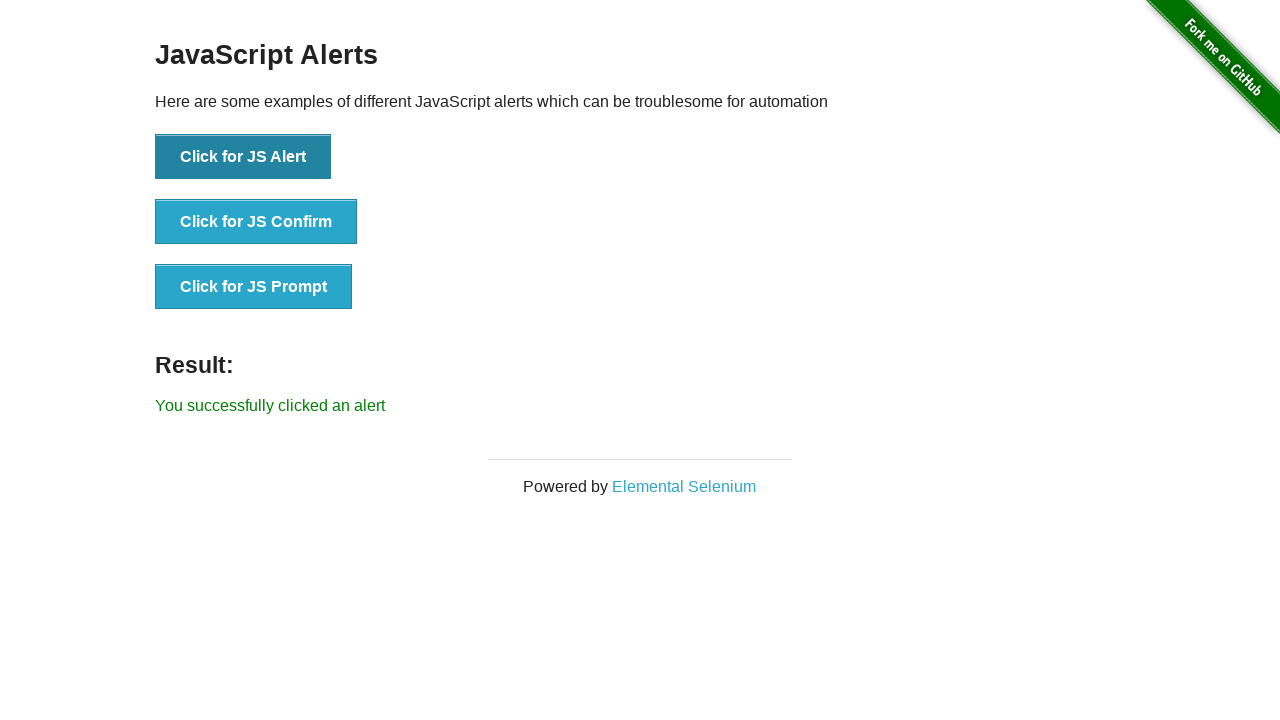

Verified result message displays 'You successfully clicked an alert'
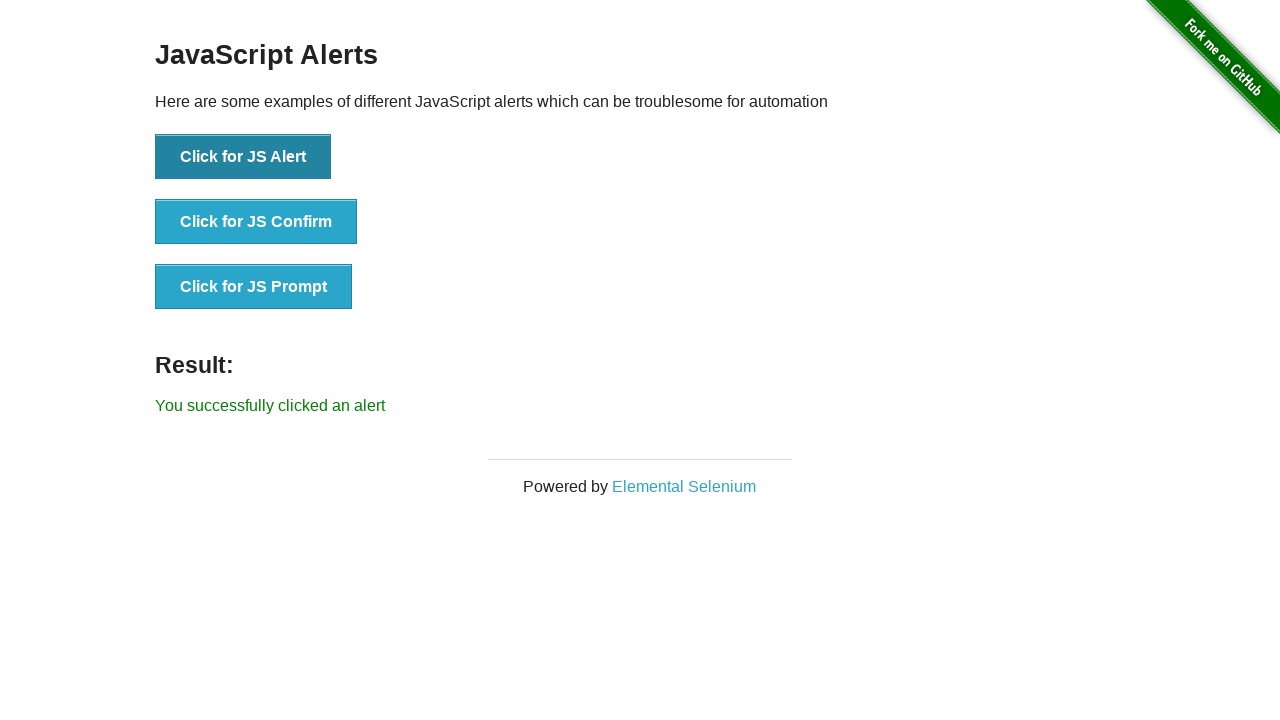

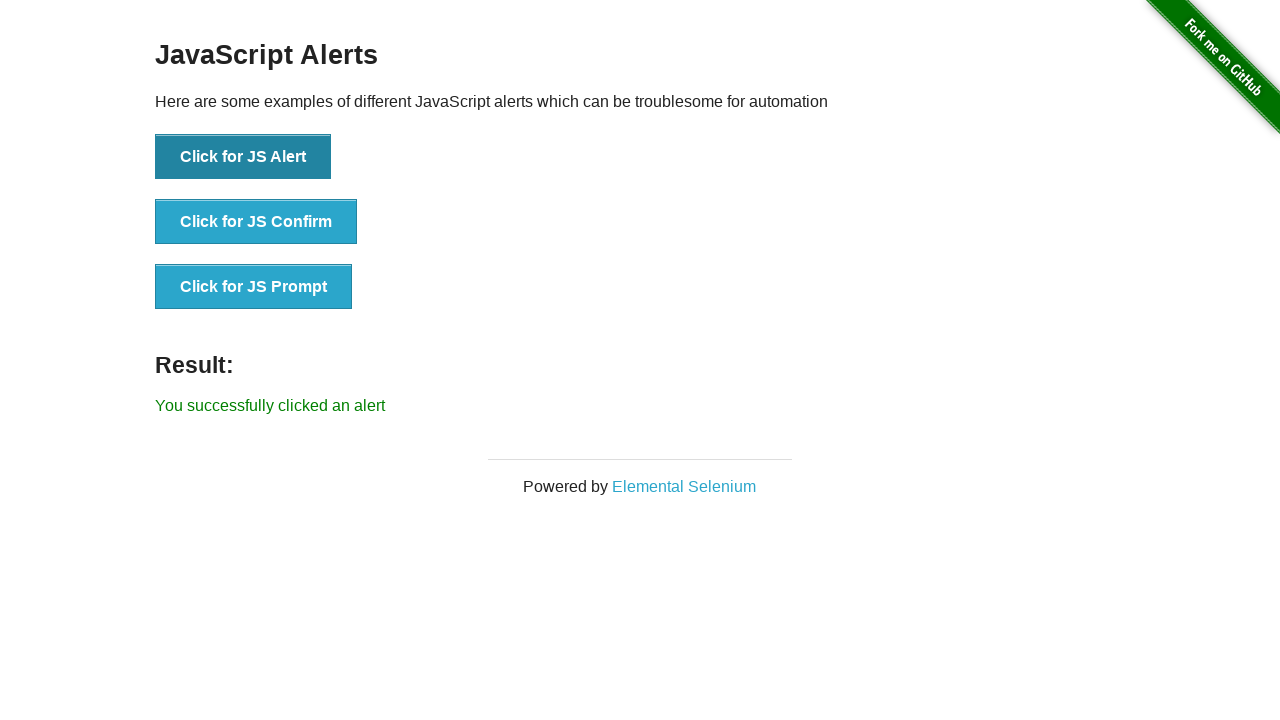